Tests window handling functionality by opening a new window, switching between parent and child windows, and closing the child window

Starting URL: https://demo.automationtesting.in/Windows.html

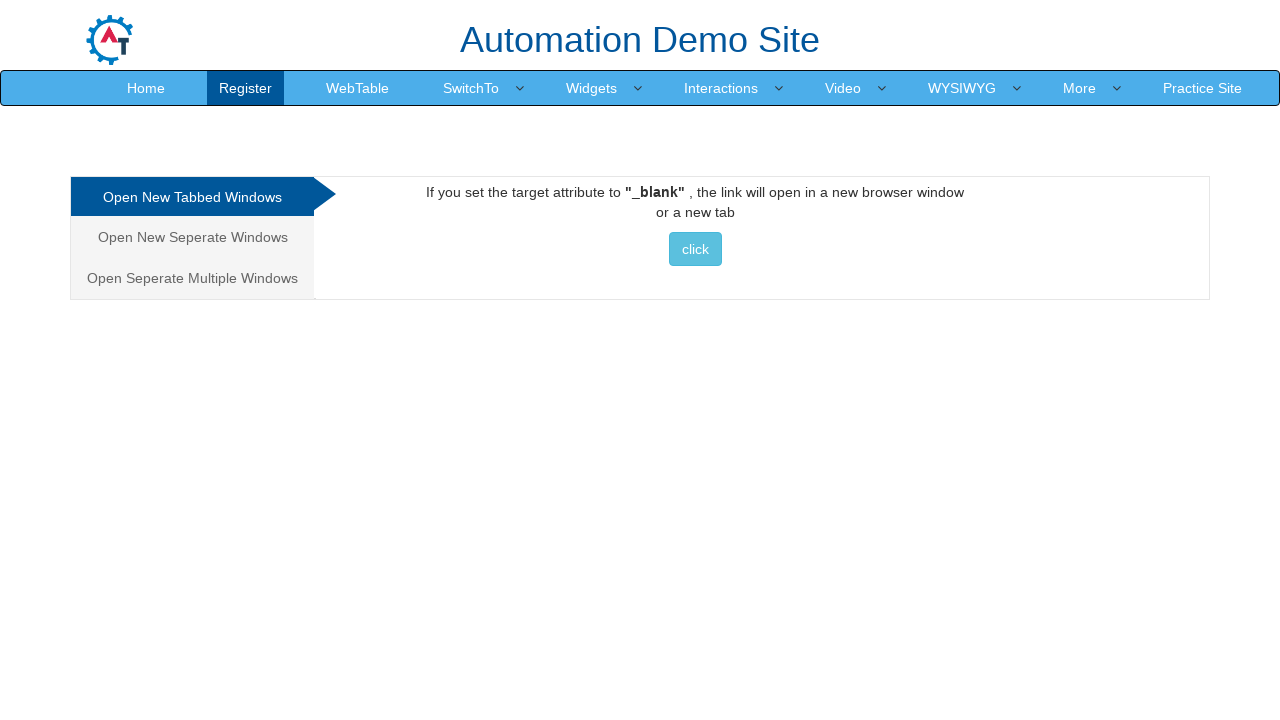

Clicked on 'Open New Seperate Windows' tab at (192, 237) on xpath=//a[text()='Open New Seperate Windows']
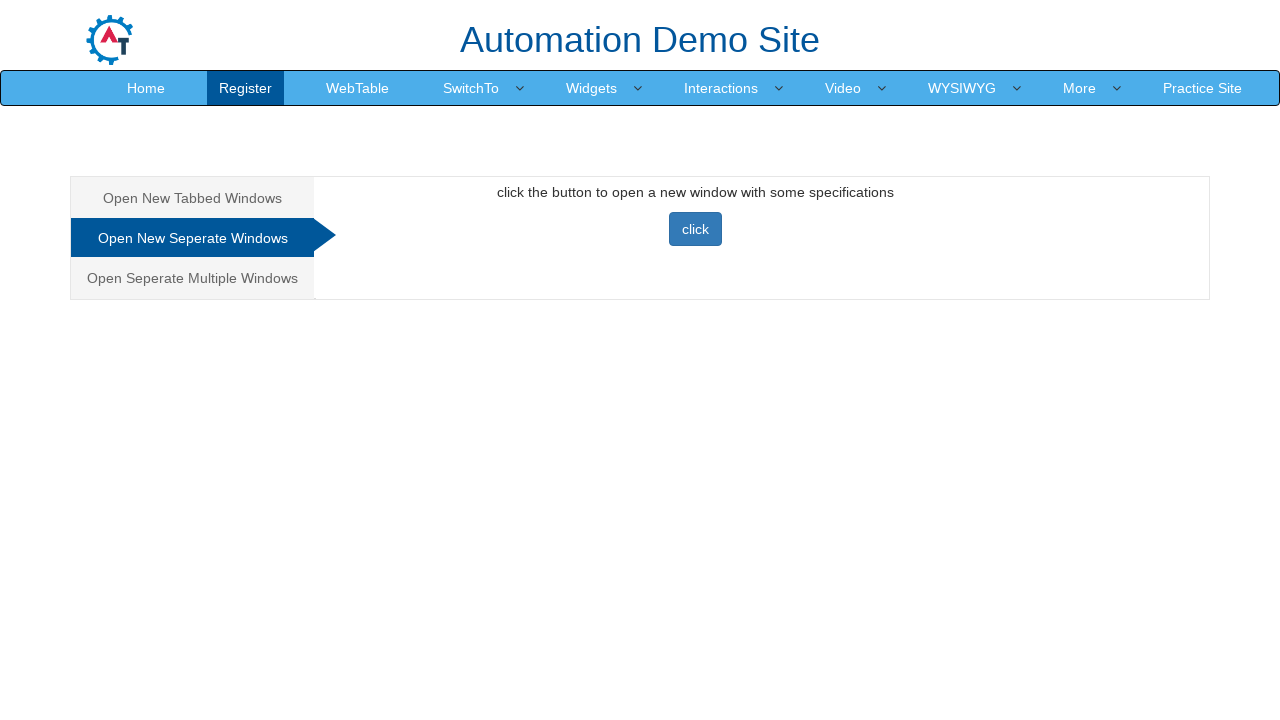

Stored parent page context
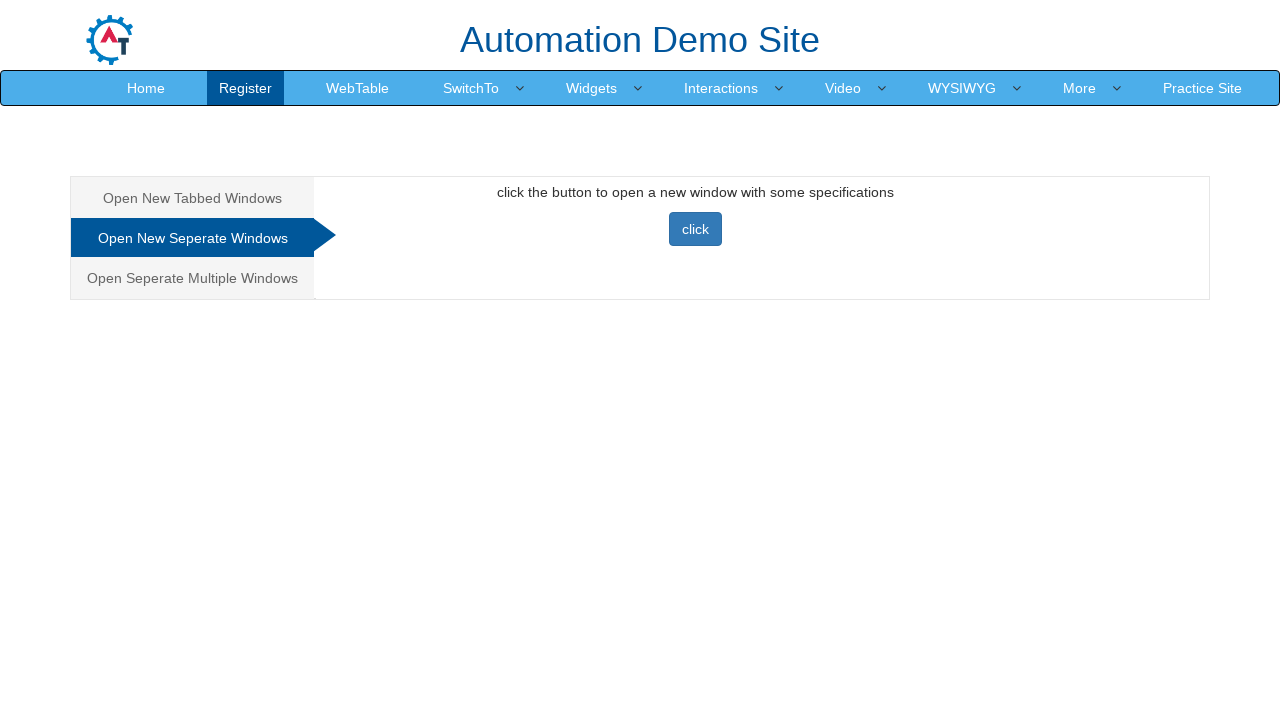

Clicked button to open new window at (695, 229) on xpath=//button[@class='btn btn-primary']
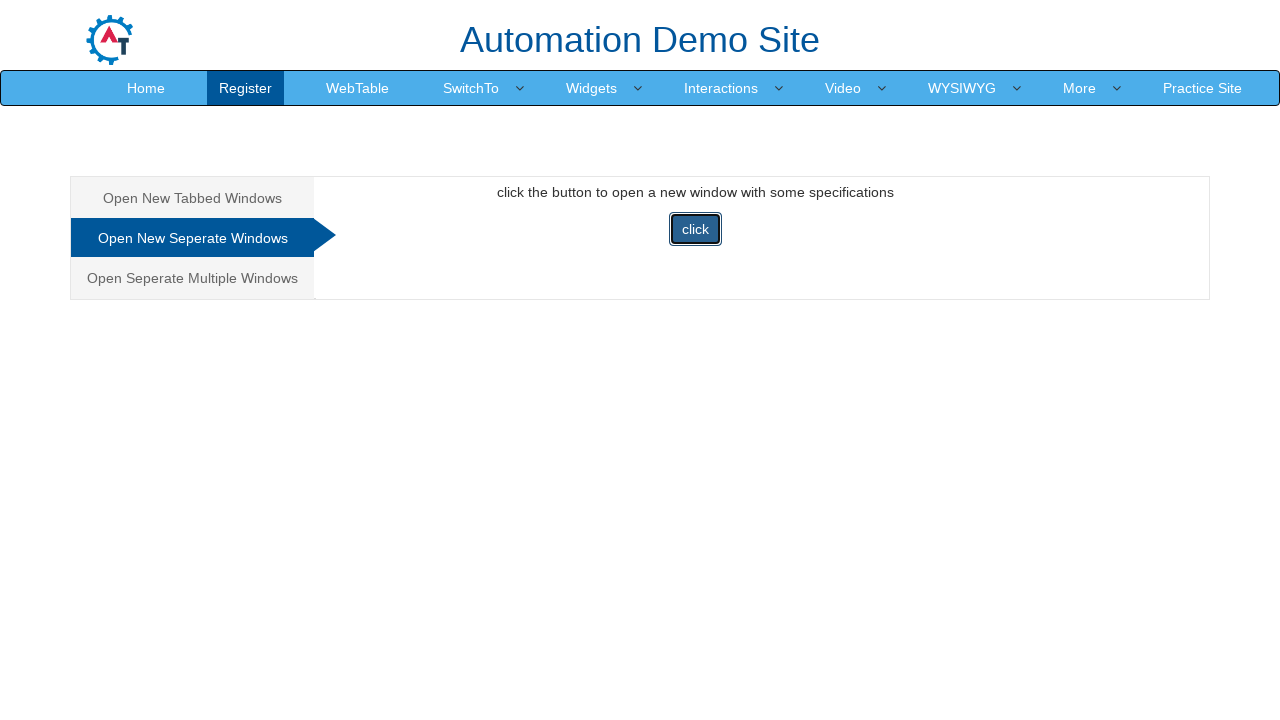

Captured new child window page object
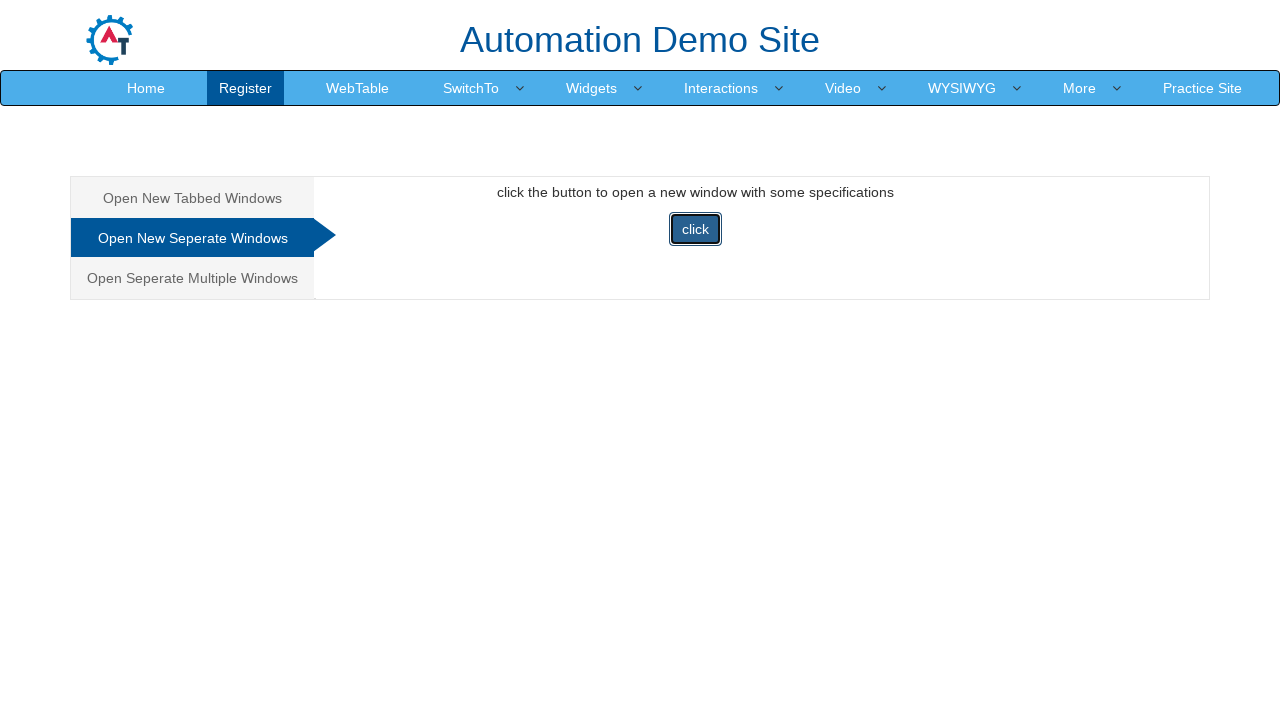

Child window page loaded
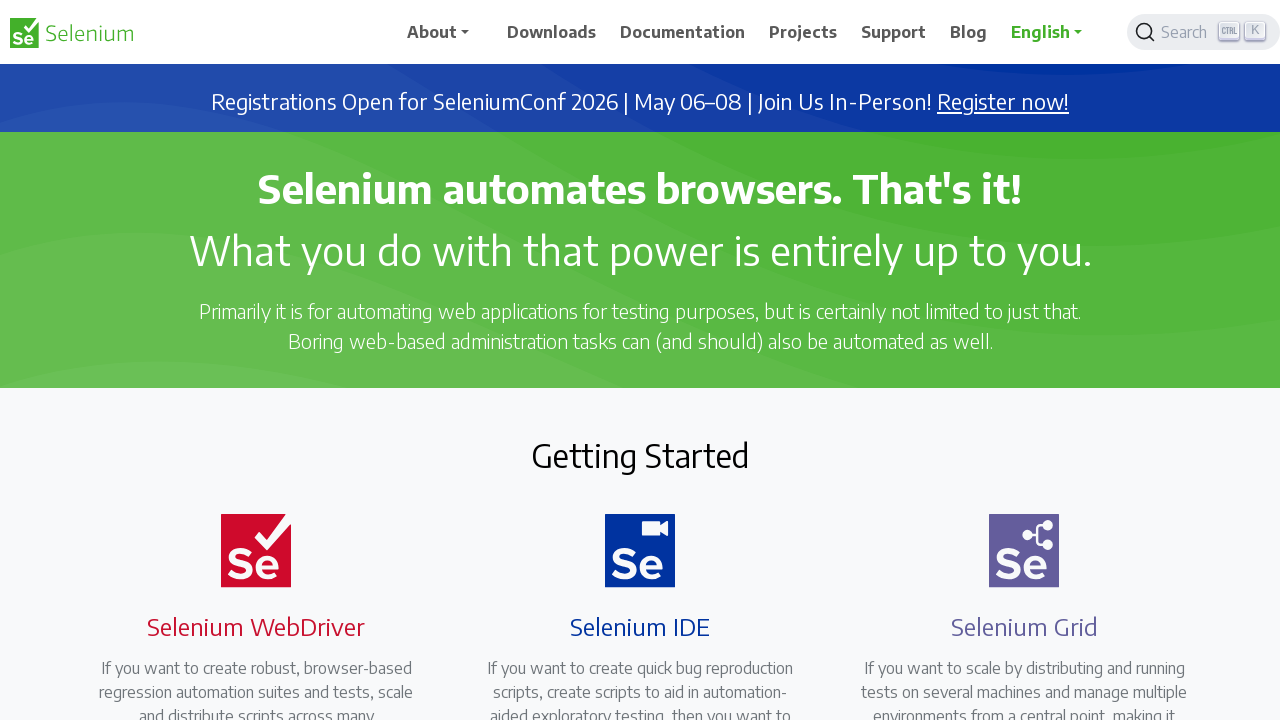

Retrieved child window title: Selenium
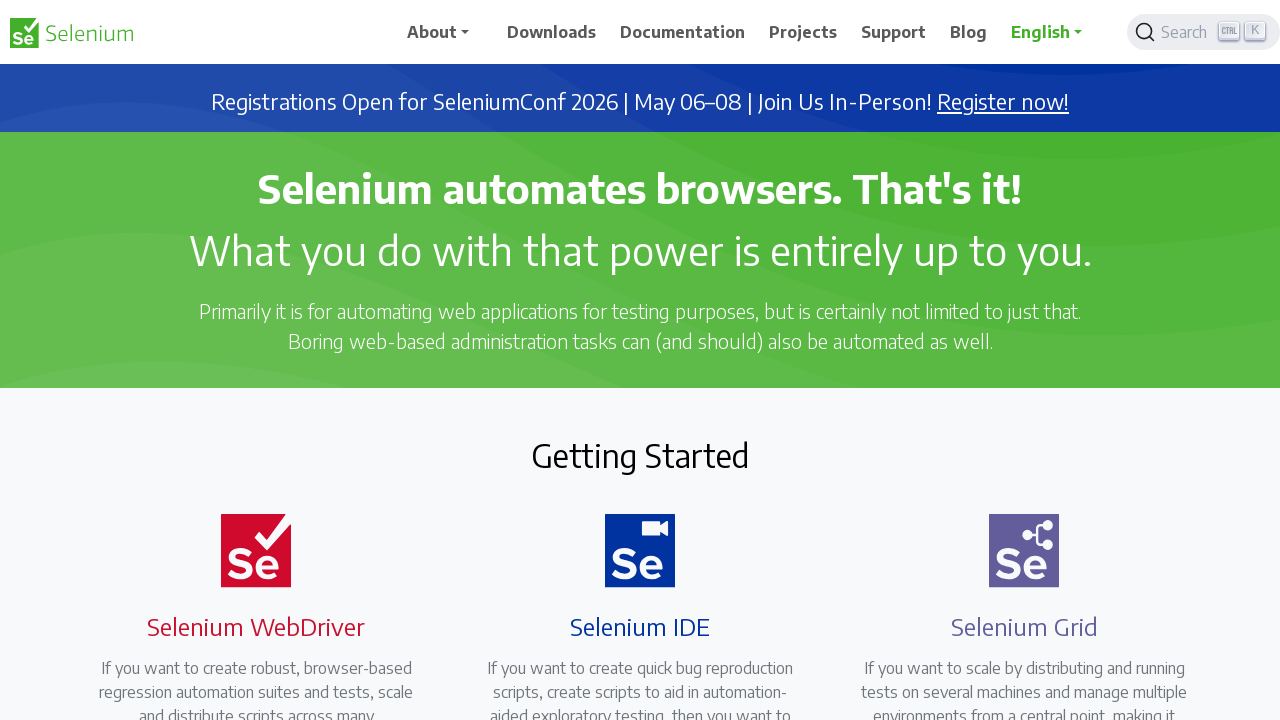

Closed child window
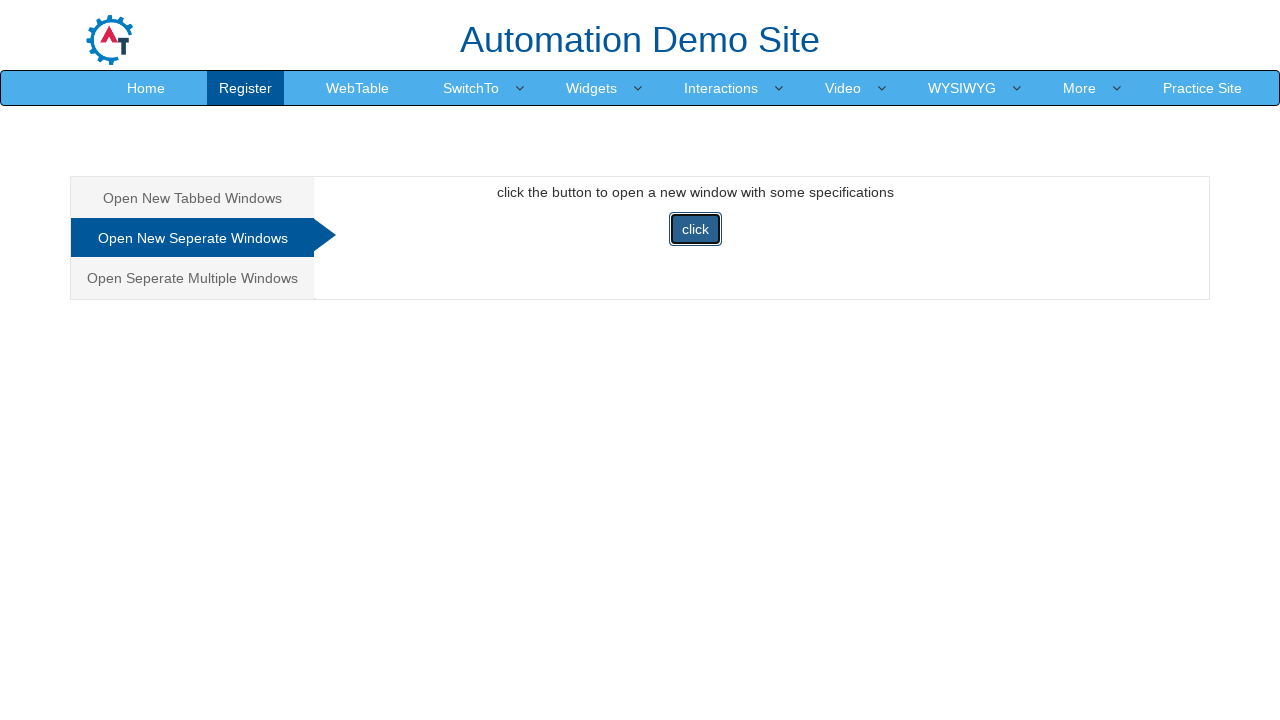

Retrieved parent window title: Frames & windows
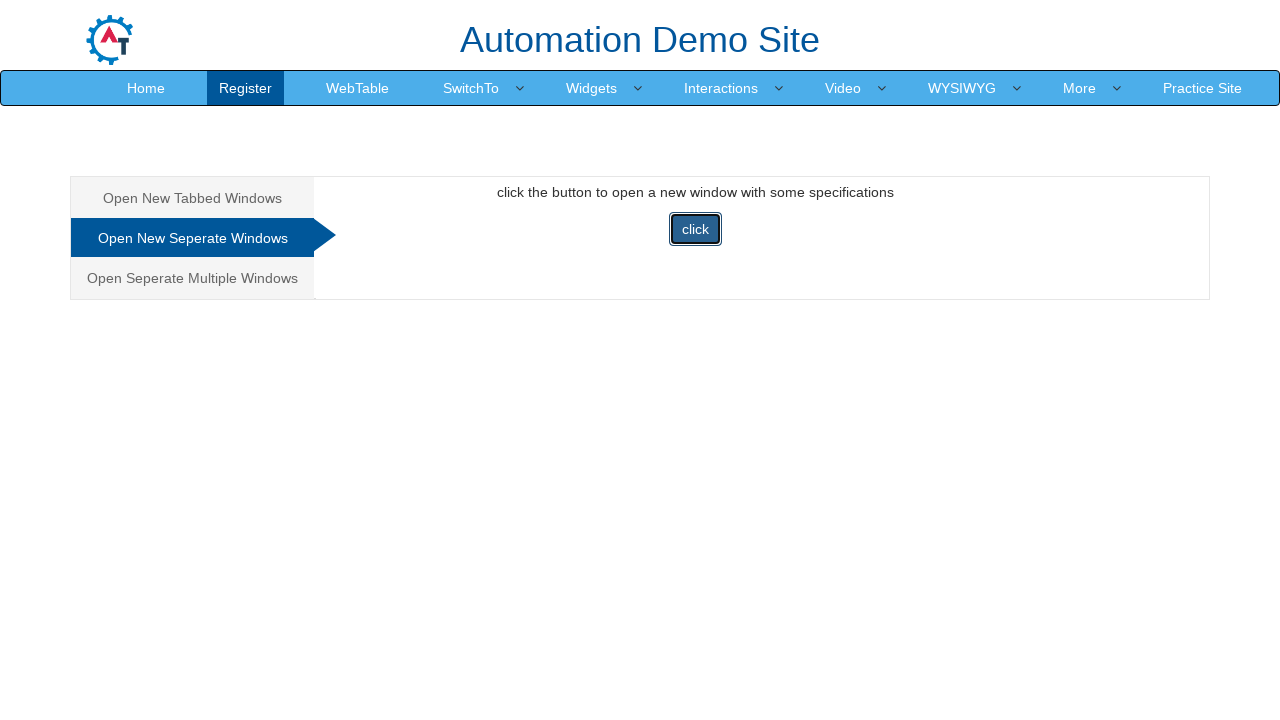

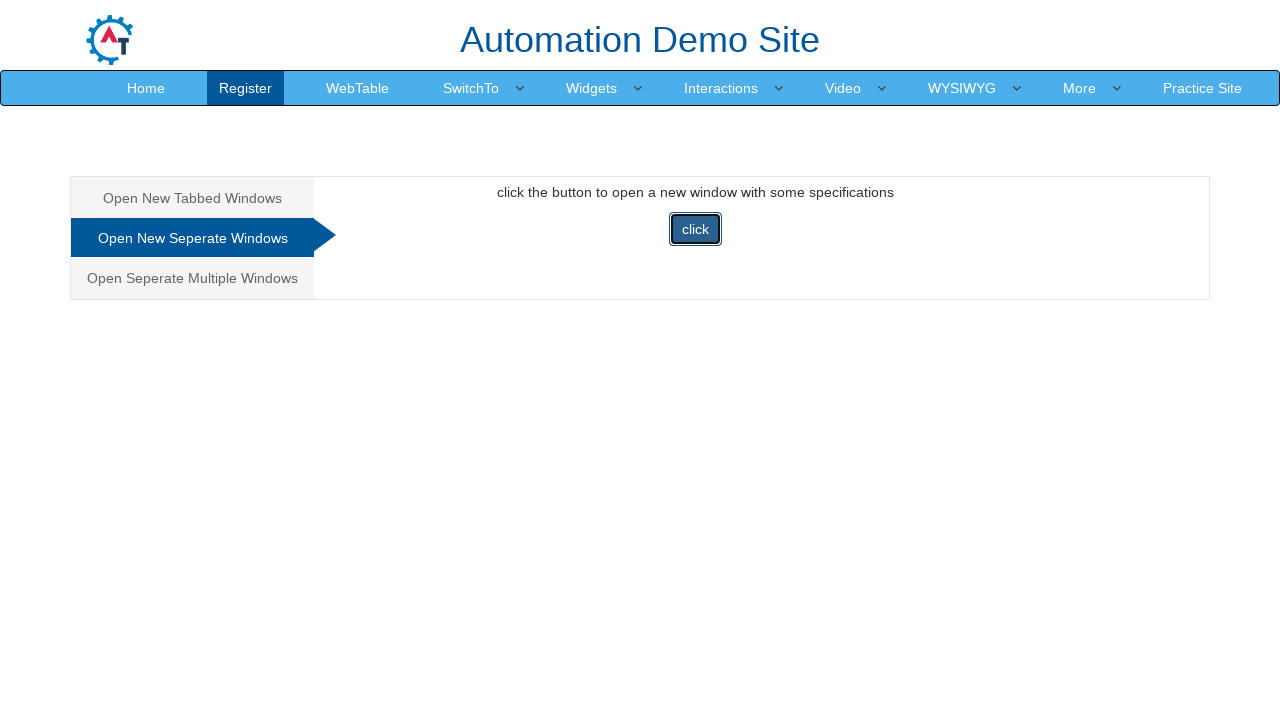